Tests dynamic content loading by clicking a button and verifying that the dynamically loaded text appears correctly

Starting URL: https://the-internet.herokuapp.com/dynamic_loading/1

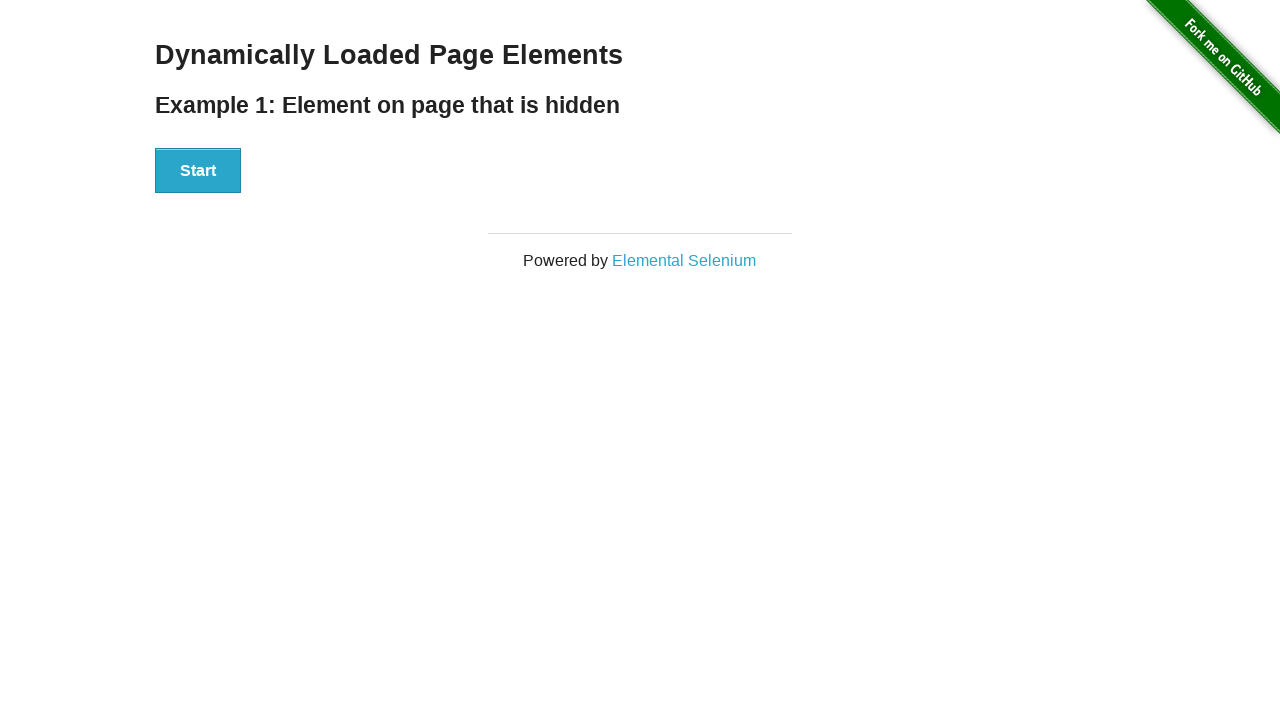

Clicked Start button to trigger dynamic content loading at (198, 171) on div[id='start'] > button
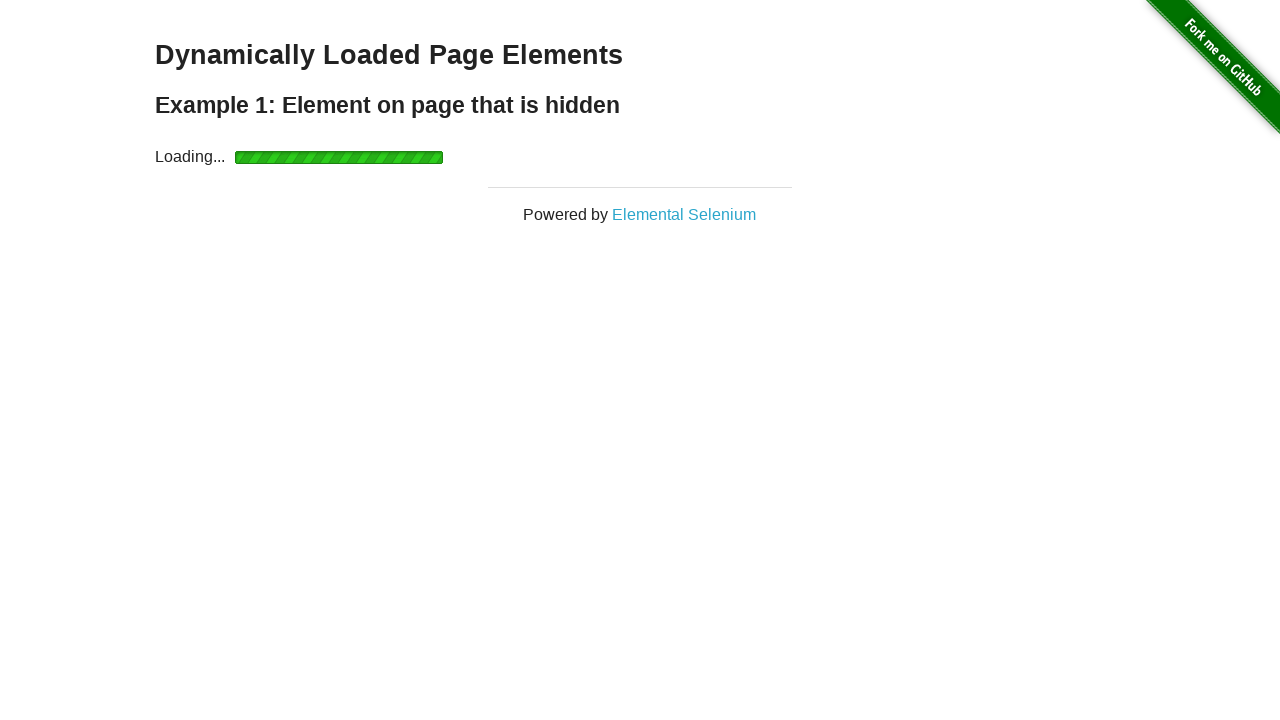

Waited for dynamically loaded h4 element to become visible
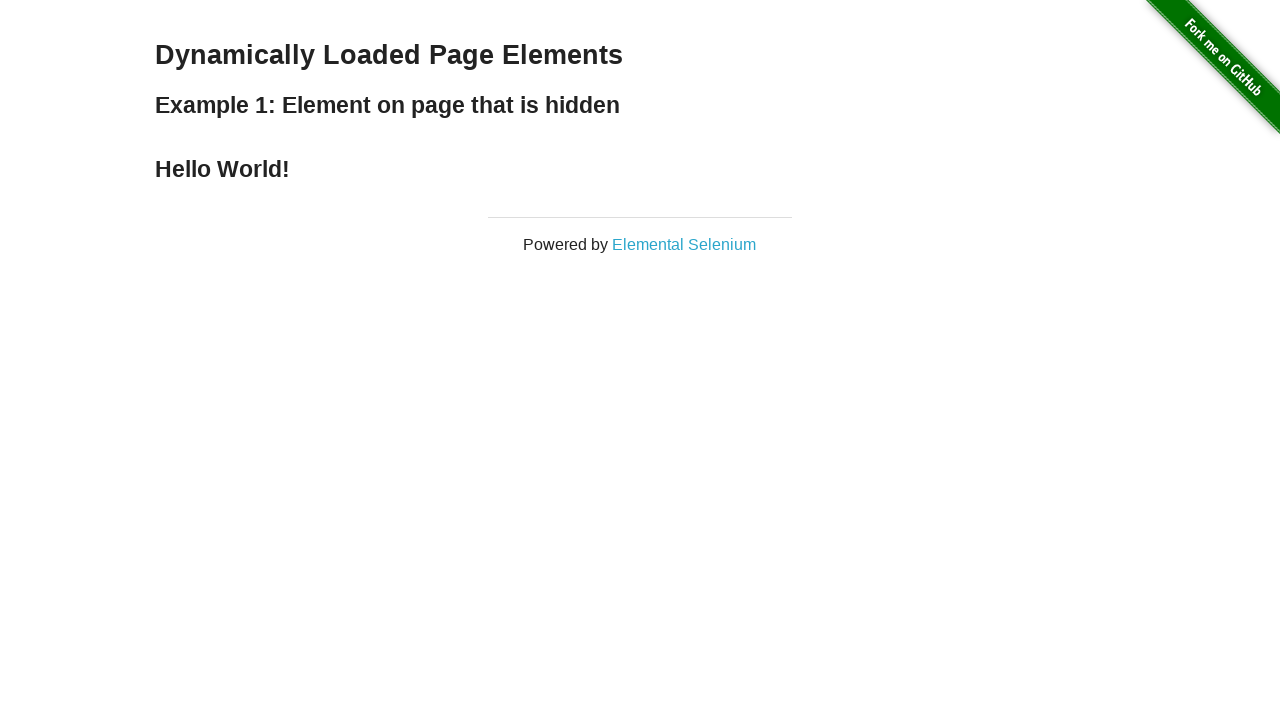

Located the finish element with dynamically loaded text
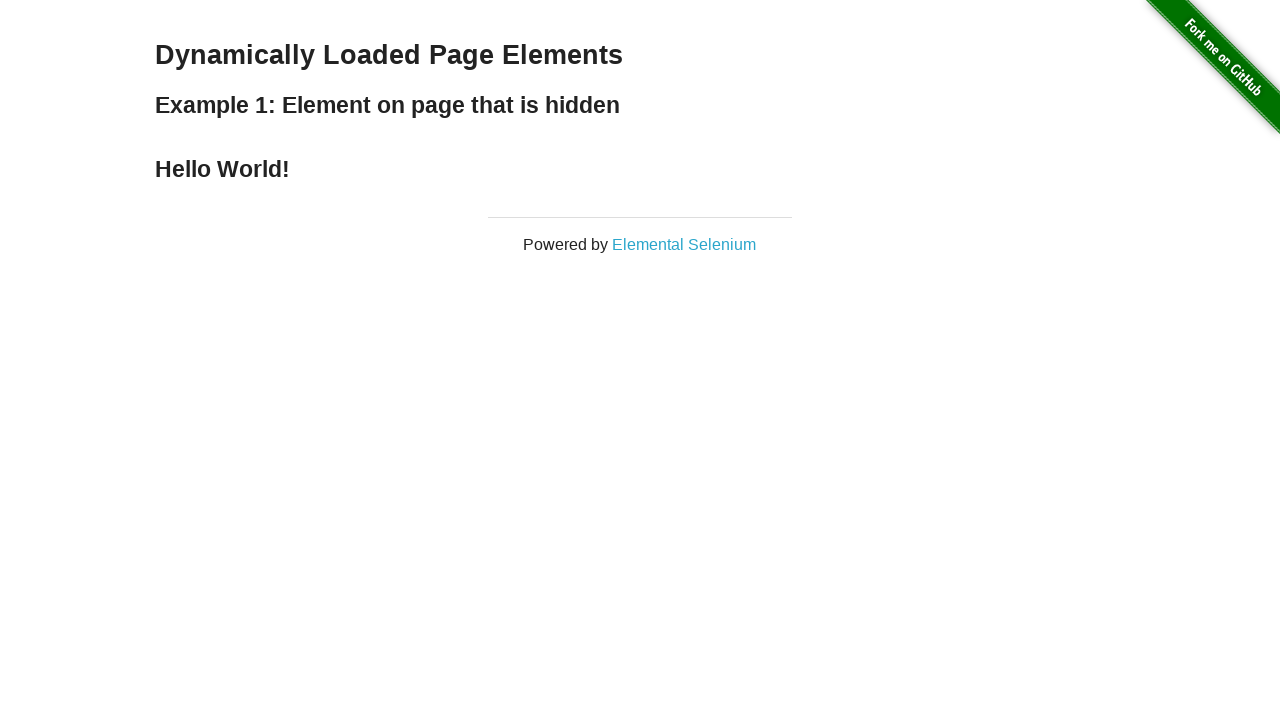

Verified that dynamically loaded text is 'Hello World!'
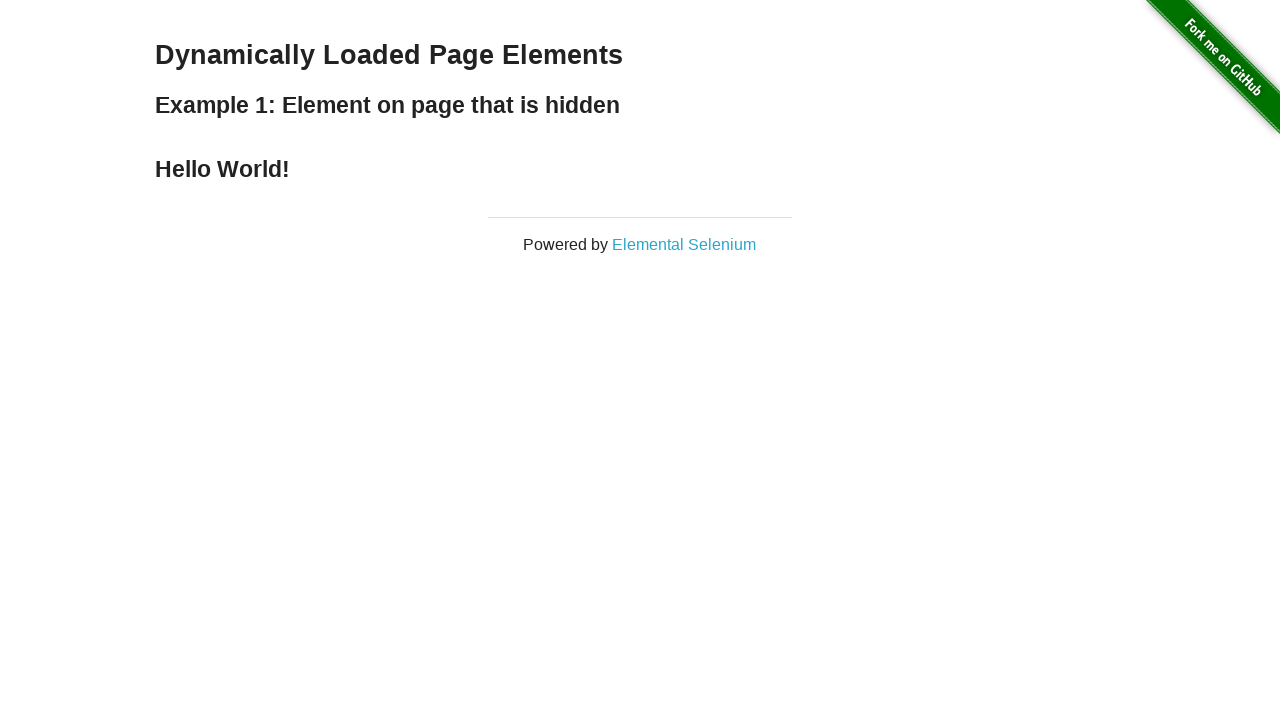

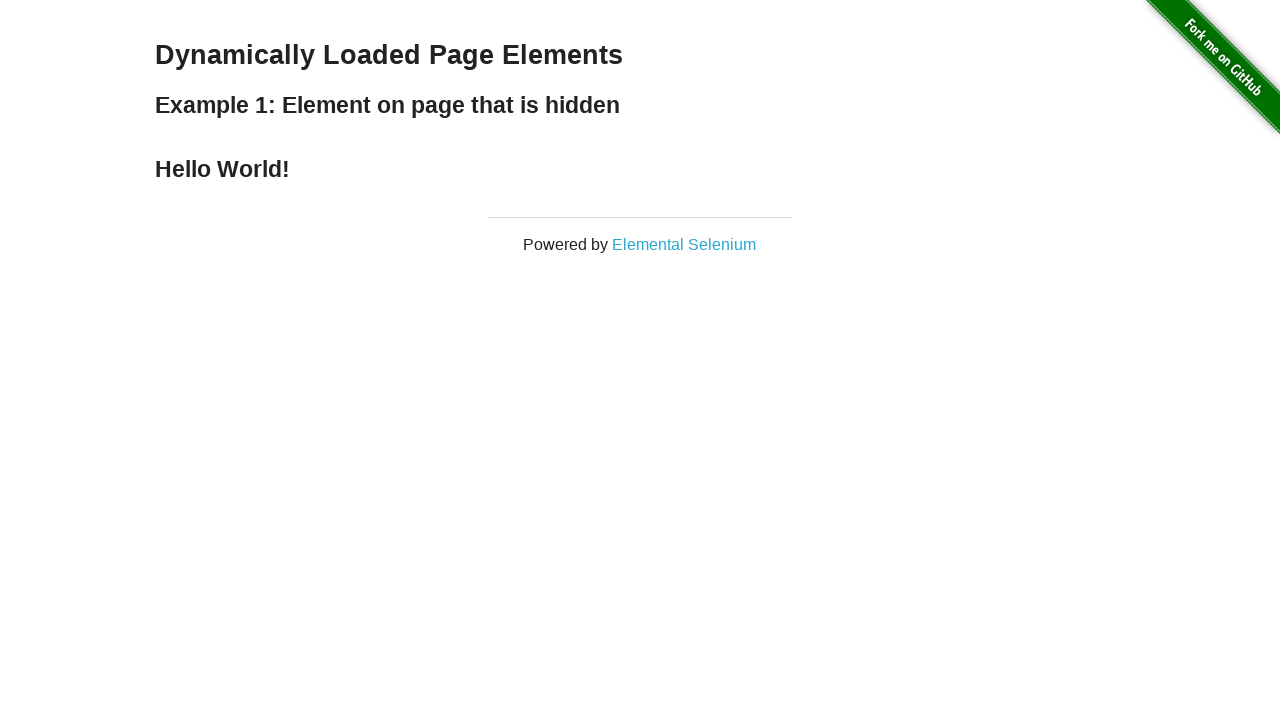